Tests iframe functionality by switching to the second frame by index and reading text content

Starting URL: https://demoqa.com/frames

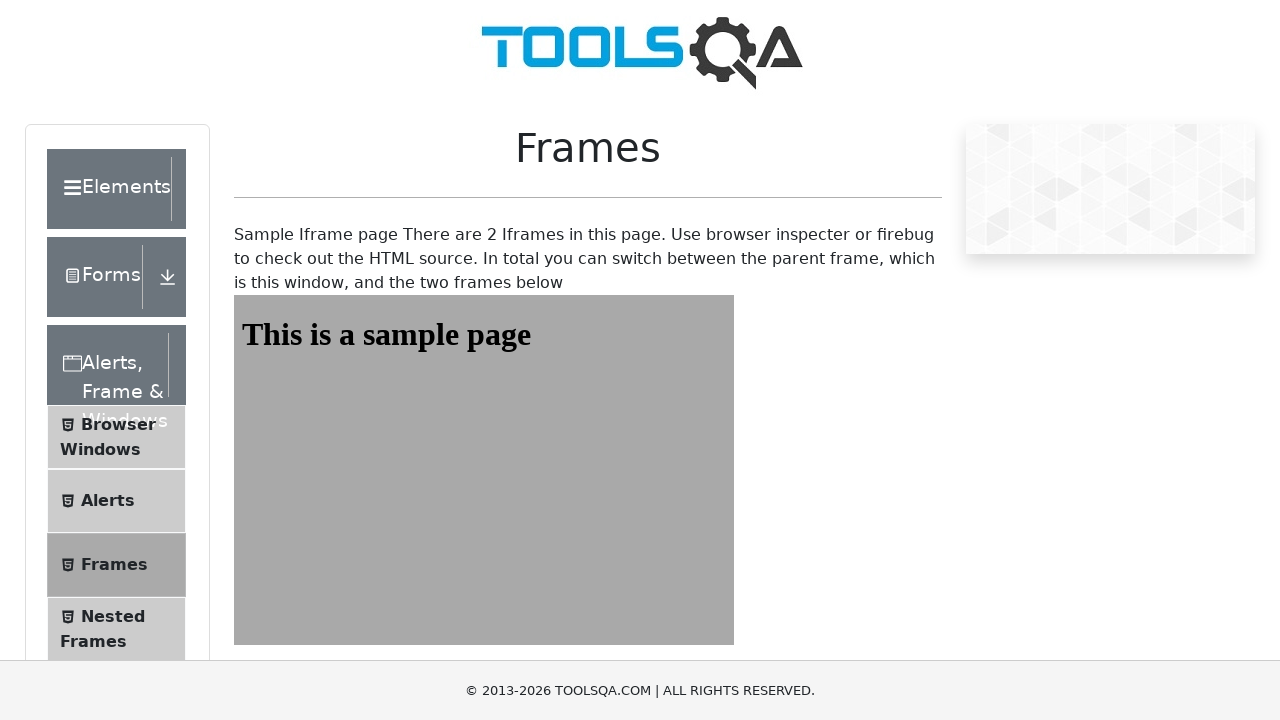

Navigated to https://demoqa.com/frames
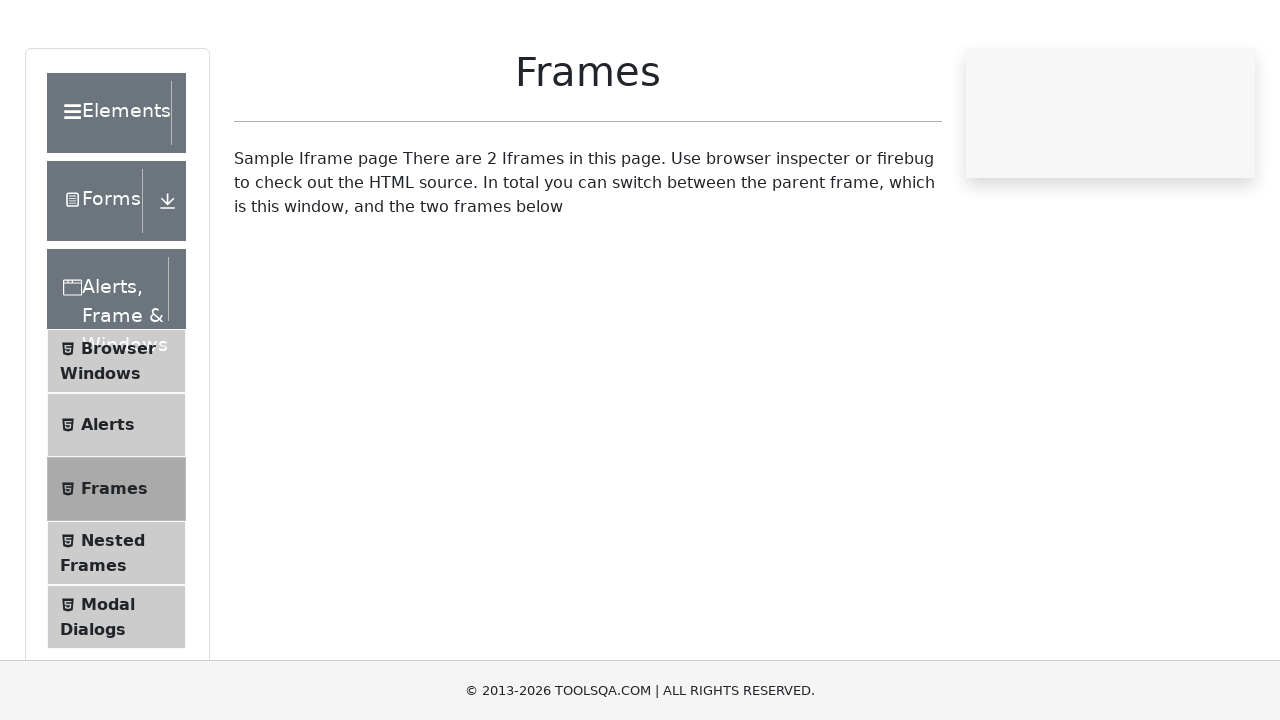

Located the second frame by id='frame2'
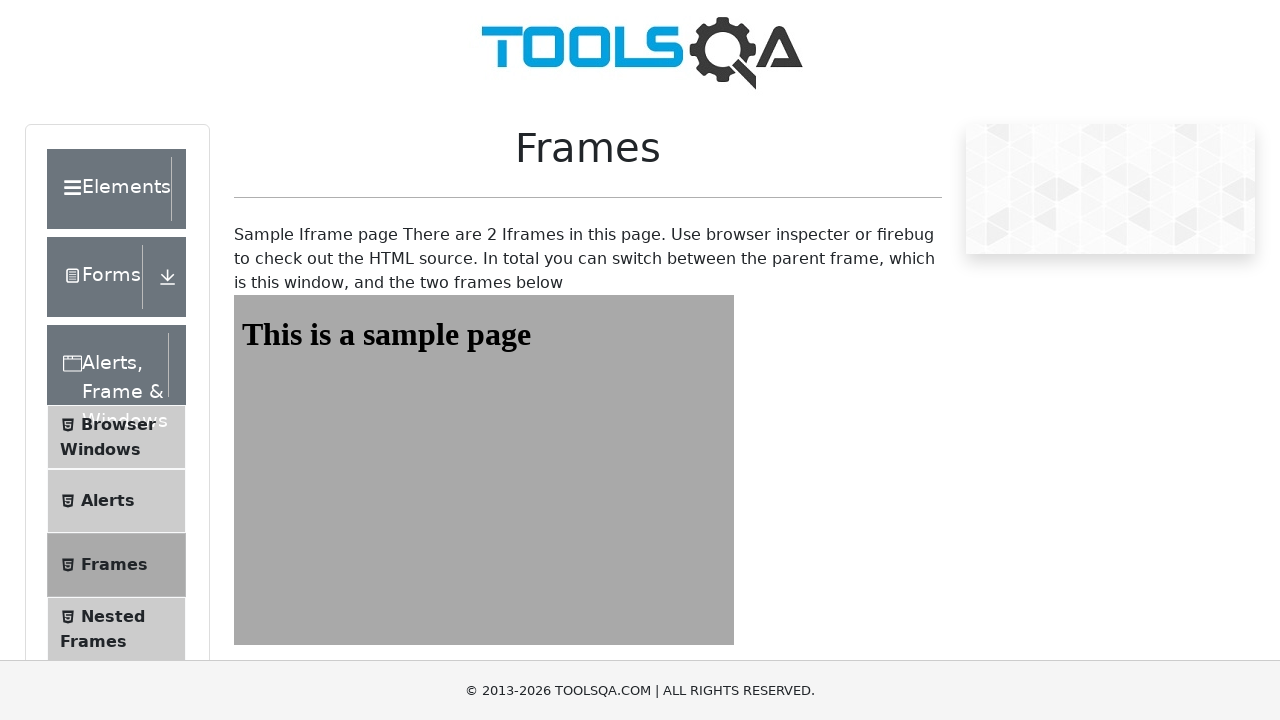

Located the text element with id='sampleHeading' inside frame2
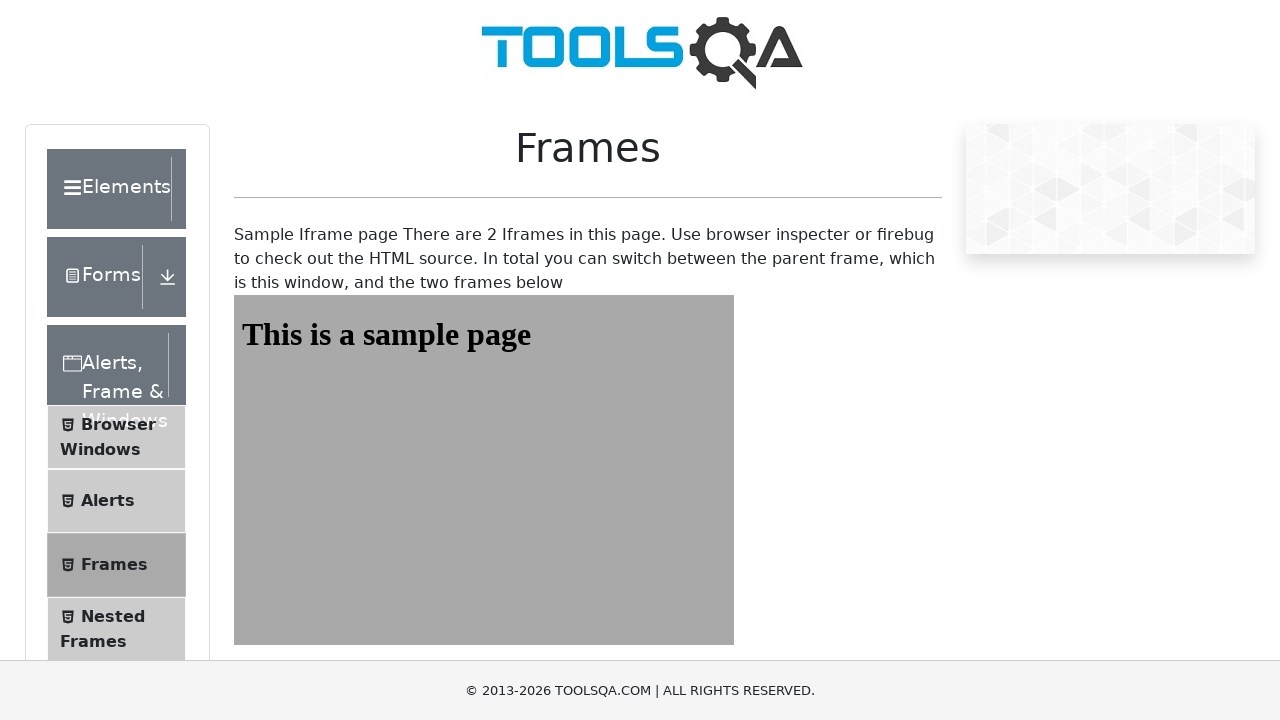

Waited for text element to be available
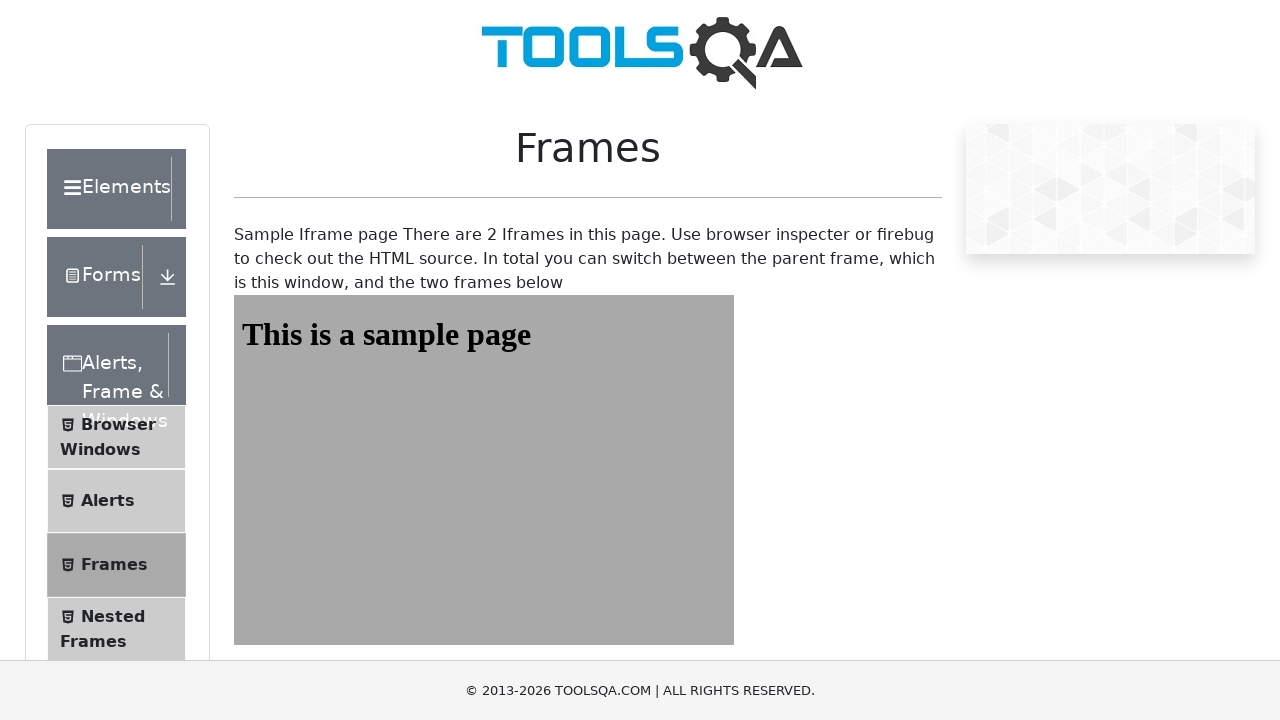

Retrieved text content from the element
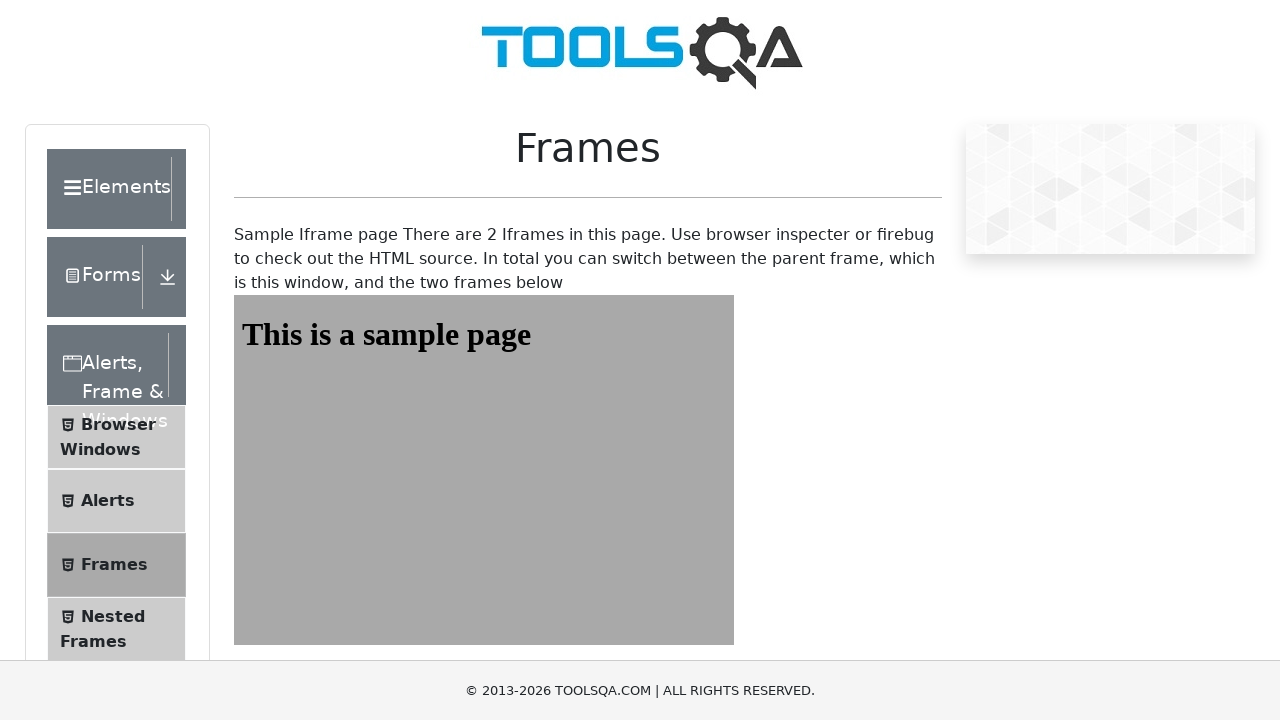

Verified that text content is not None
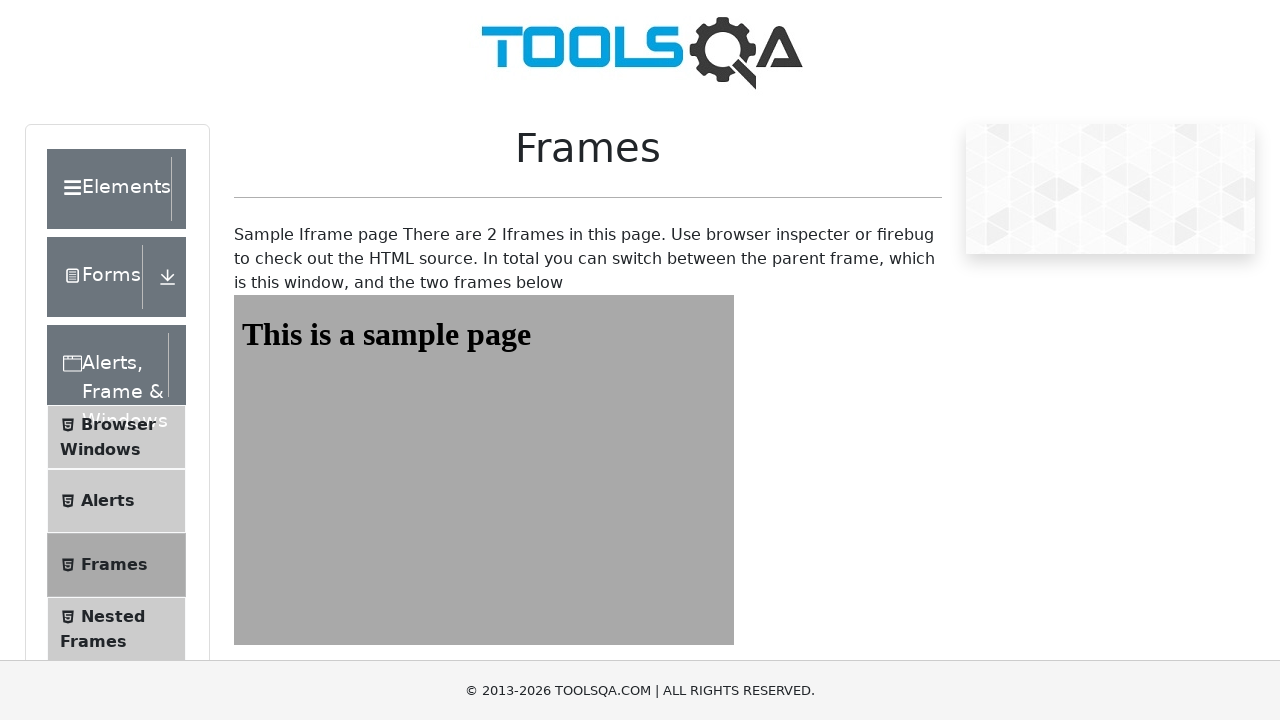

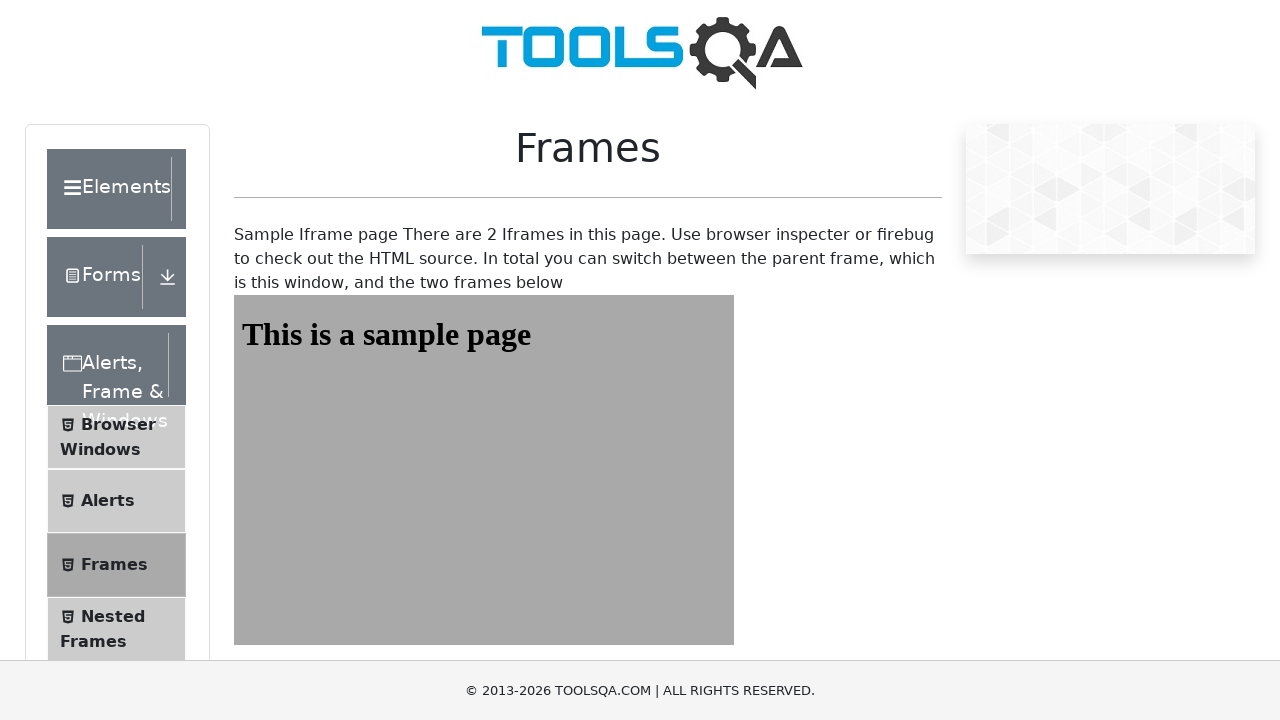